Tests that the complete all checkbox updates state when individual items are completed or cleared

Starting URL: https://demo.playwright.dev/todomvc

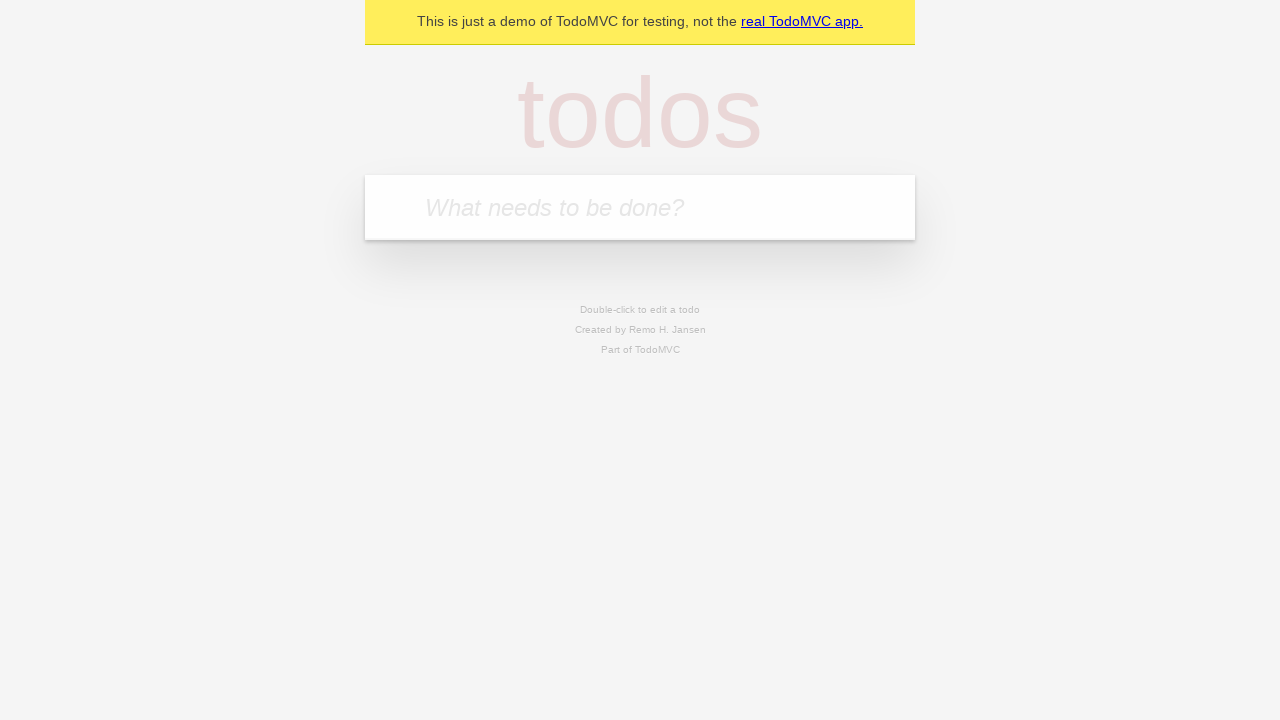

Filled new todo field with 'buy some cheese' on internal:attr=[placeholder="What needs to be done?"i]
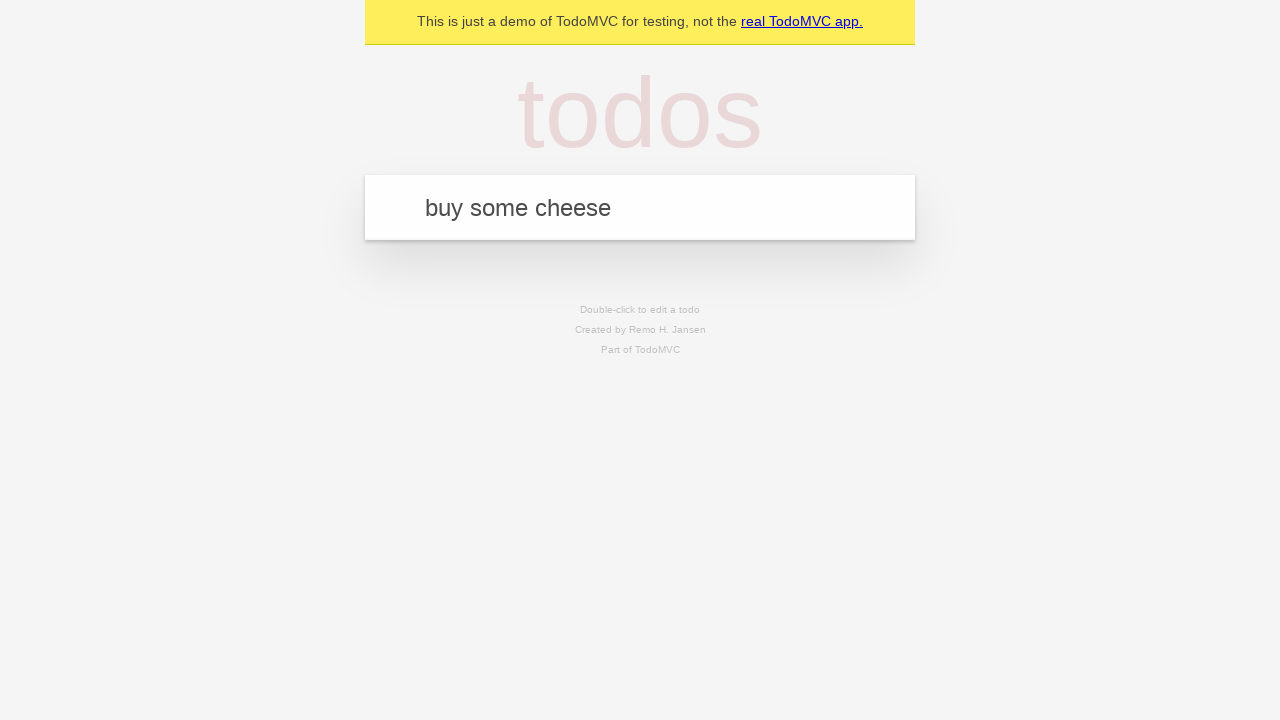

Pressed Enter to create todo 'buy some cheese' on internal:attr=[placeholder="What needs to be done?"i]
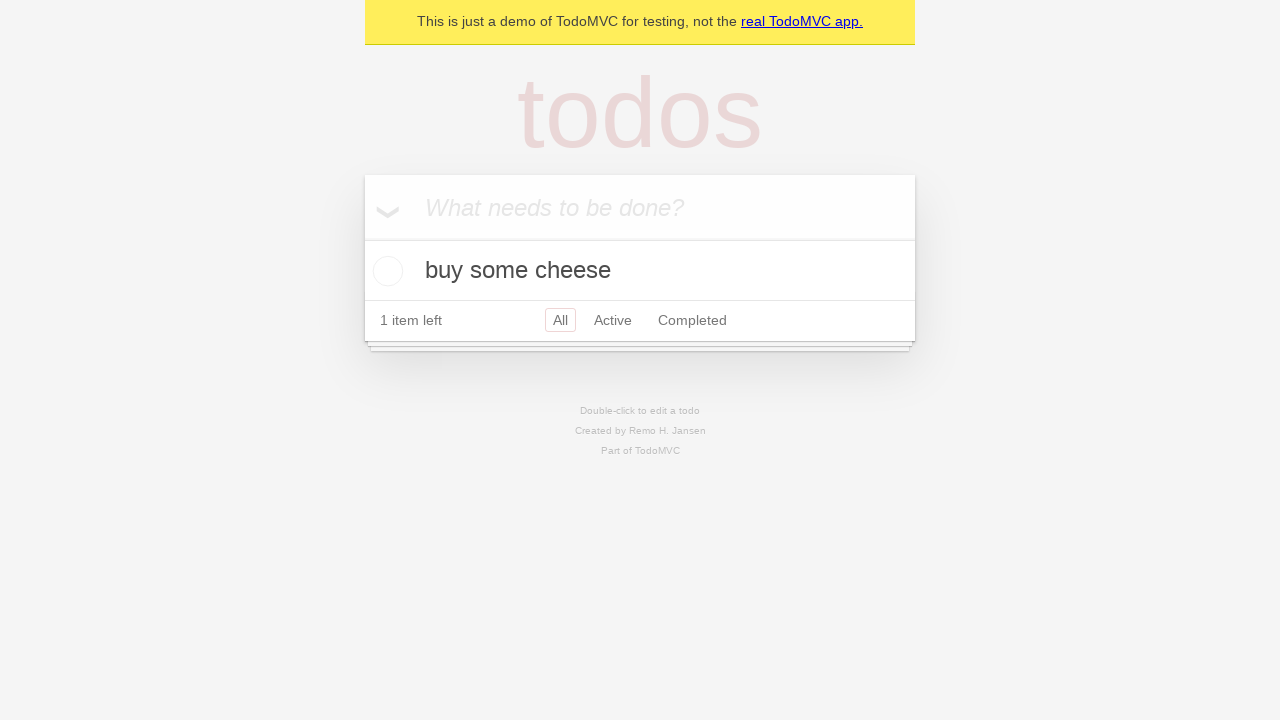

Filled new todo field with 'feed the cat' on internal:attr=[placeholder="What needs to be done?"i]
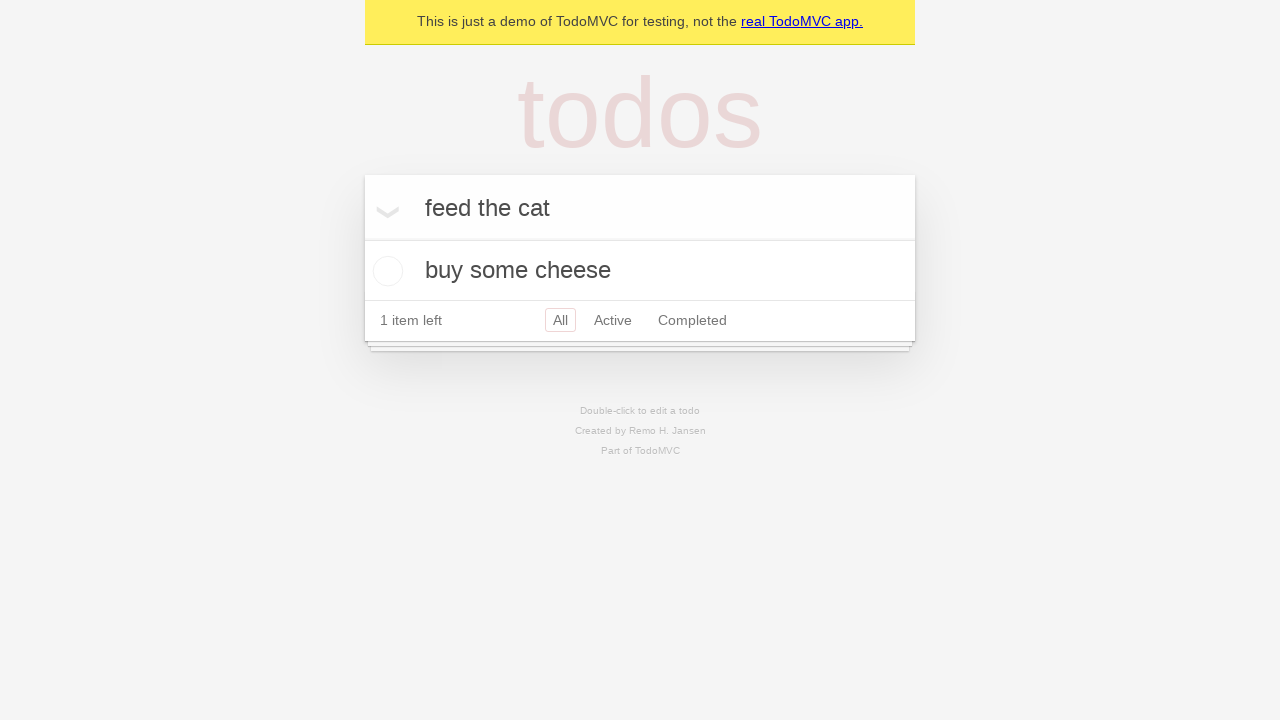

Pressed Enter to create todo 'feed the cat' on internal:attr=[placeholder="What needs to be done?"i]
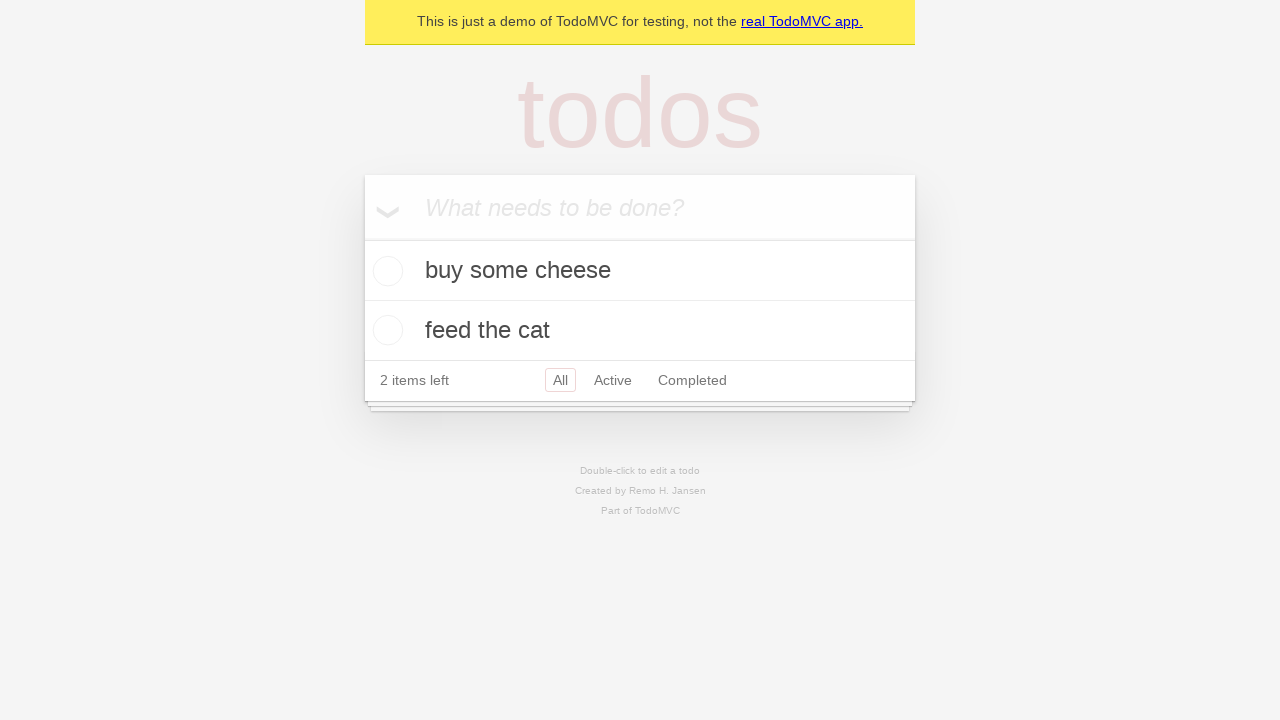

Filled new todo field with 'book a doctors appointment' on internal:attr=[placeholder="What needs to be done?"i]
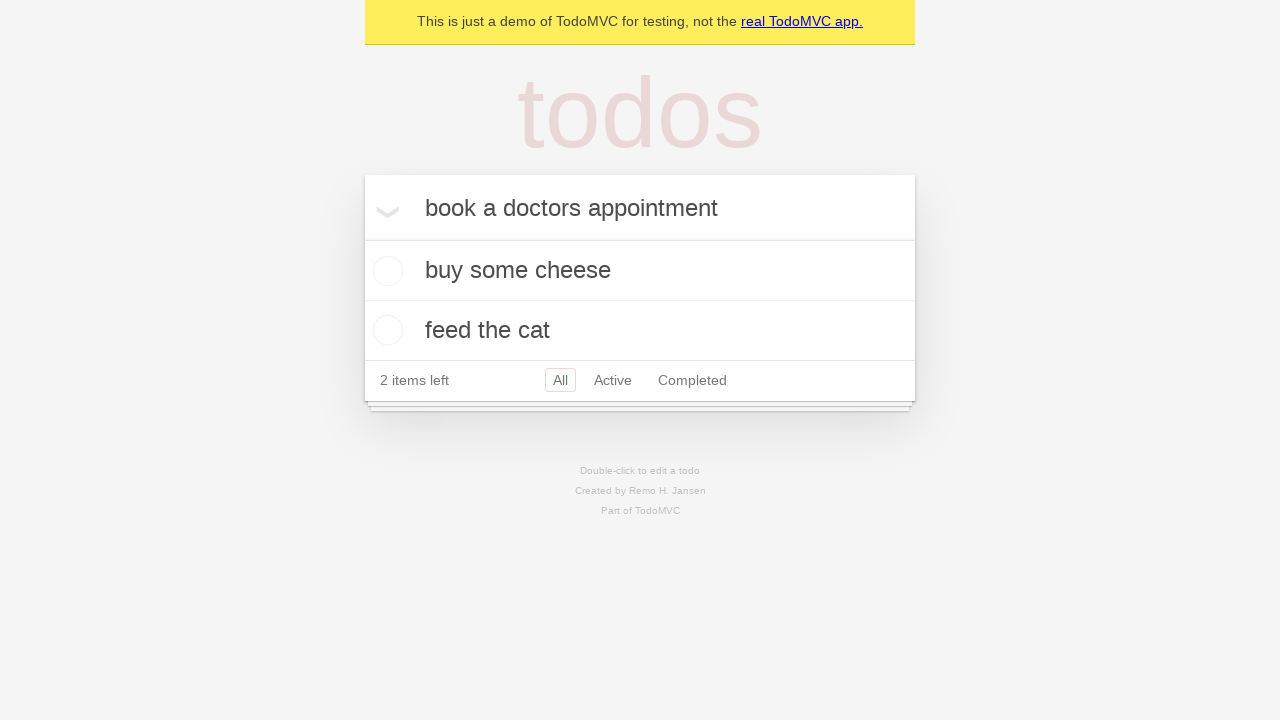

Pressed Enter to create todo 'book a doctors appointment' on internal:attr=[placeholder="What needs to be done?"i]
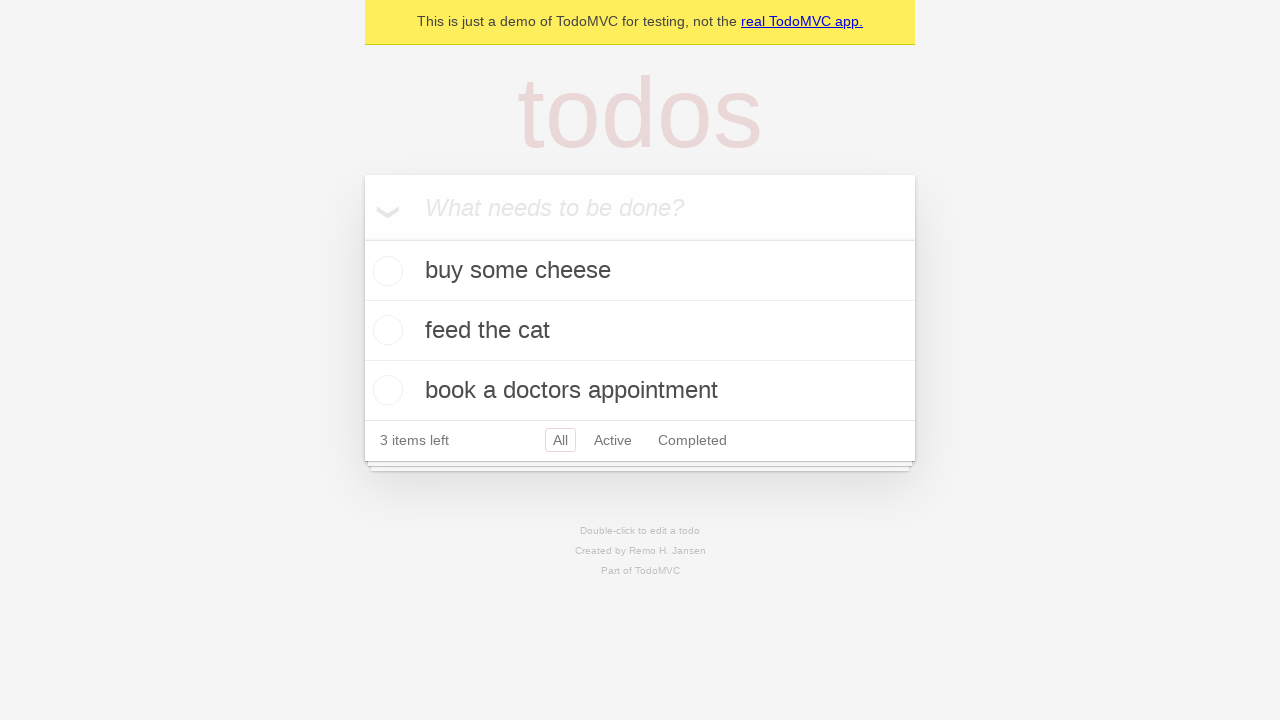

Checked 'Mark all as complete' toggle at (362, 238) on internal:label="Mark all as complete"i
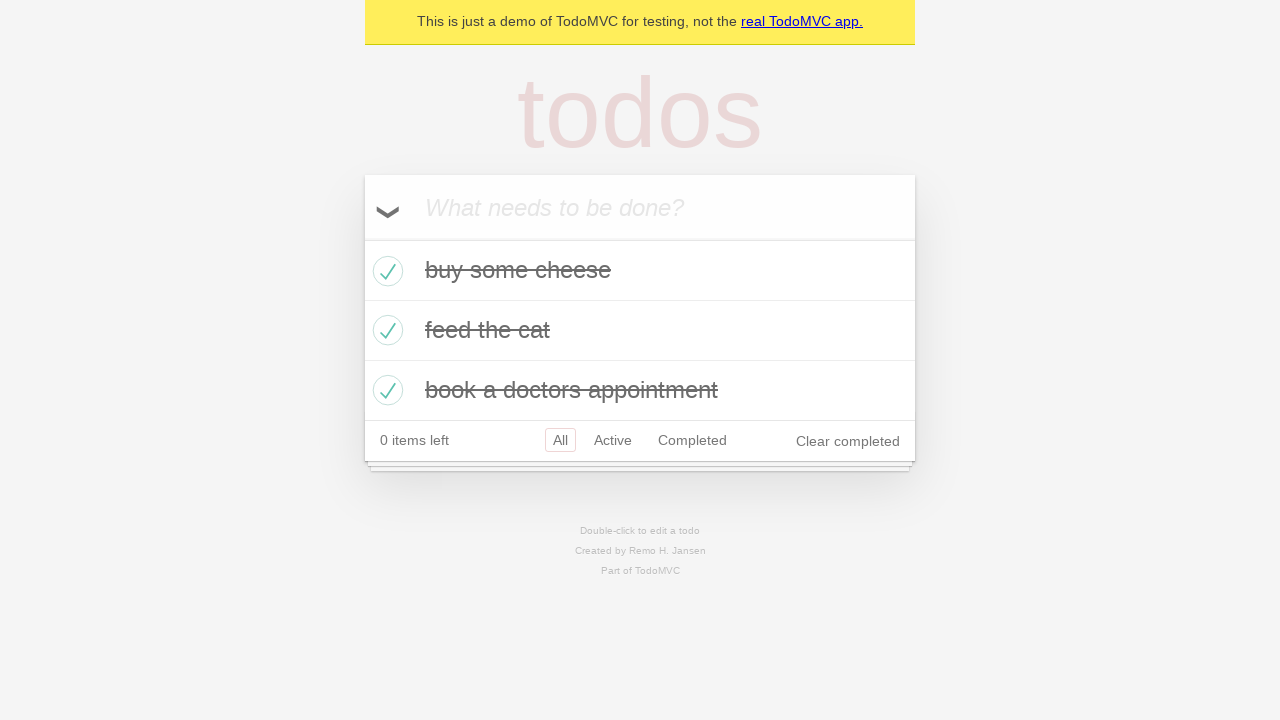

Unchecked first todo item at (385, 271) on internal:testid=[data-testid="todo-item"s] >> nth=0 >> internal:role=checkbox
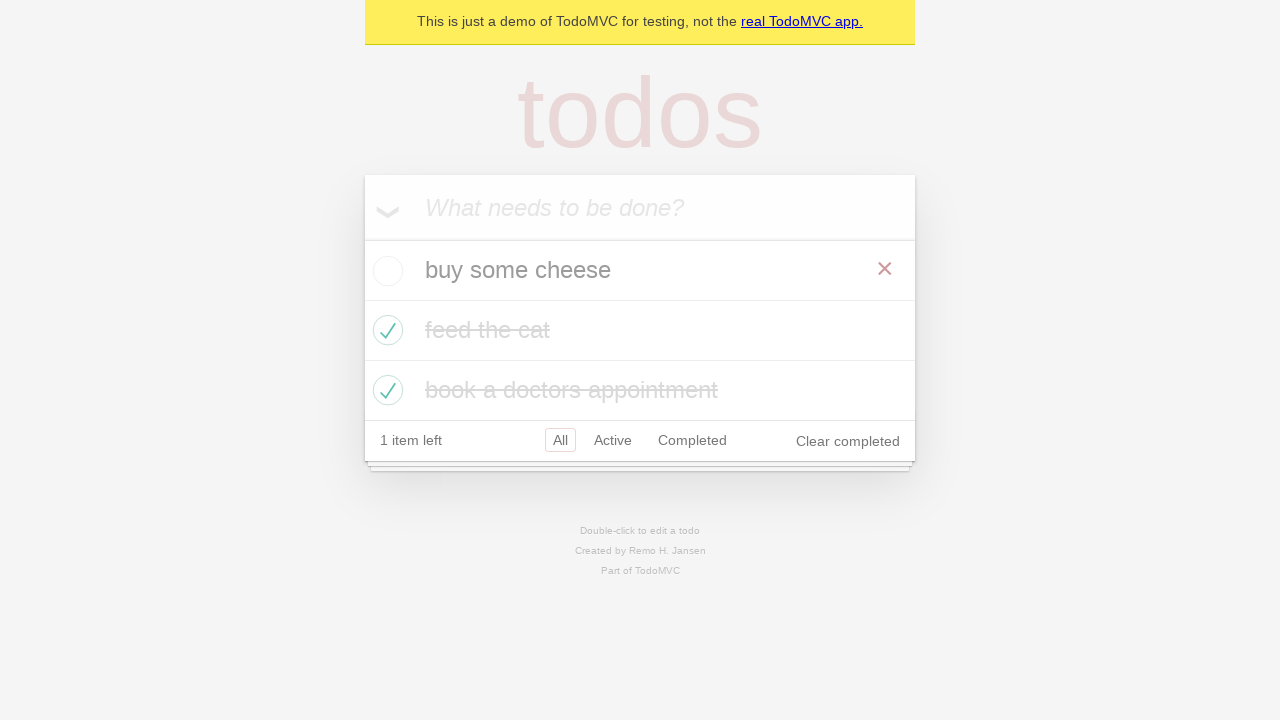

Checked first todo item again at (385, 271) on internal:testid=[data-testid="todo-item"s] >> nth=0 >> internal:role=checkbox
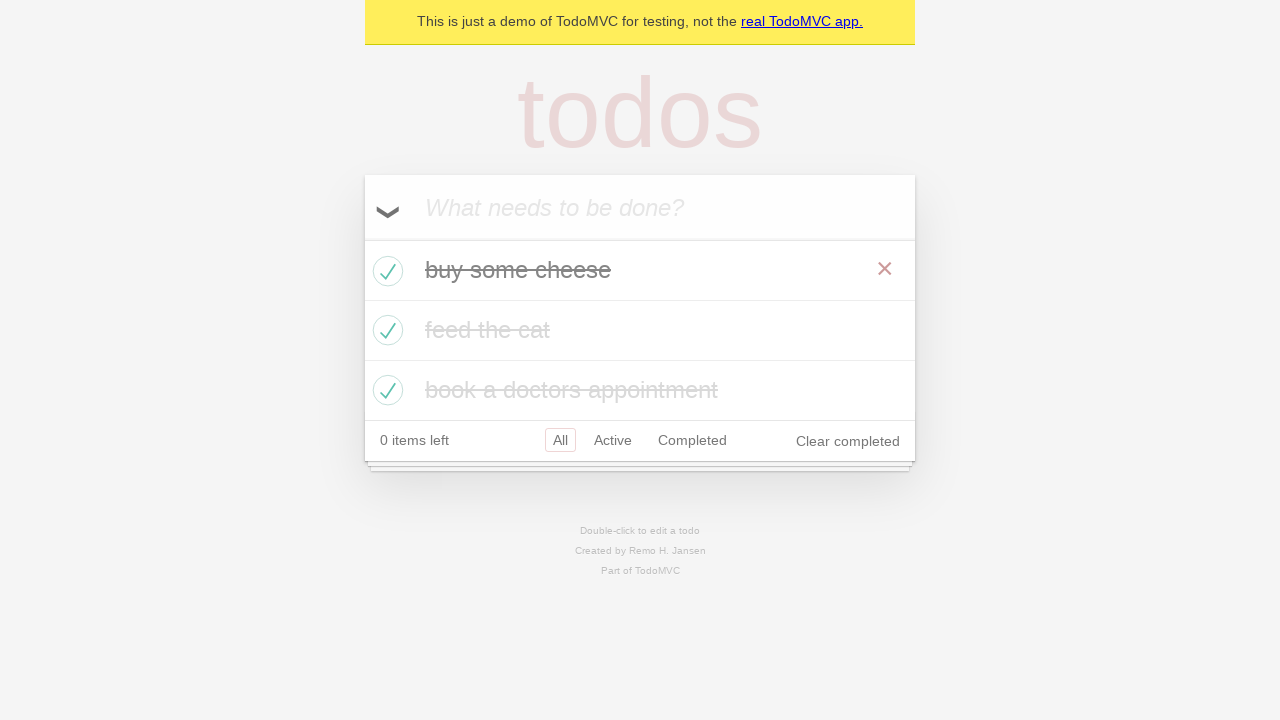

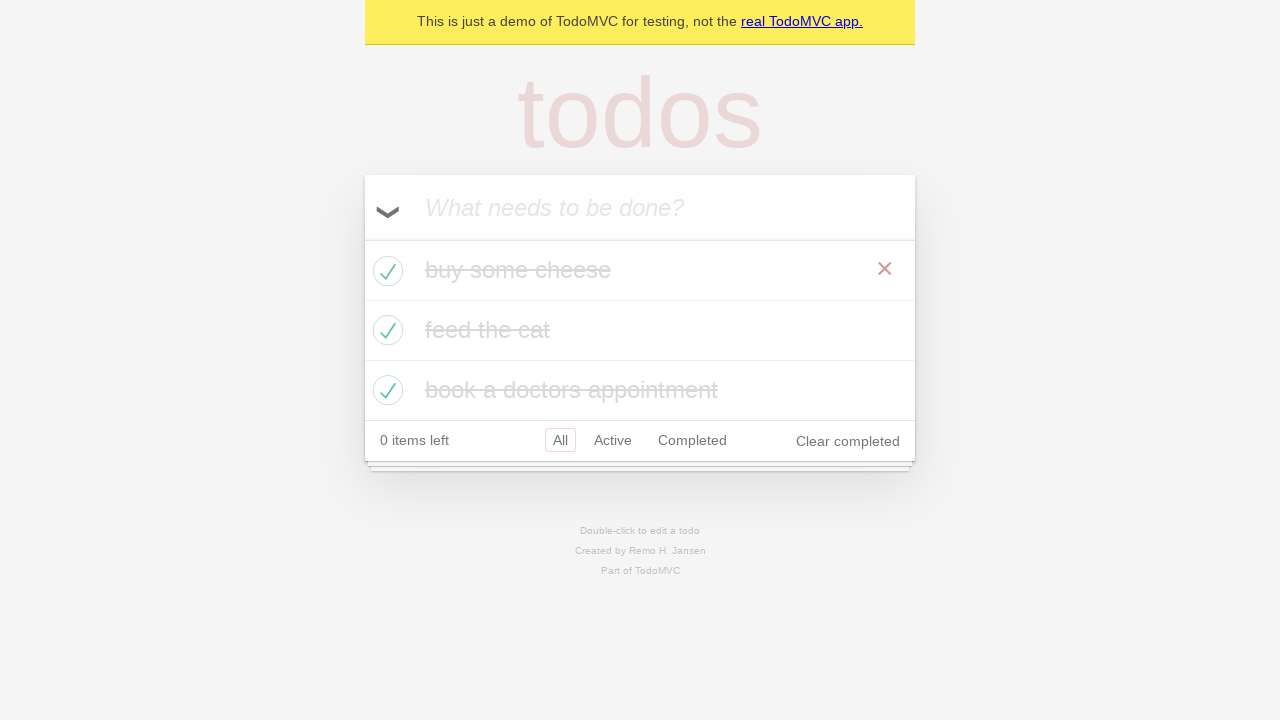